Tests AJAX button functionality by clicking a button and waiting for a success message to appear after an asynchronous operation completes

Starting URL: http://uitestingplayground.com/ajax

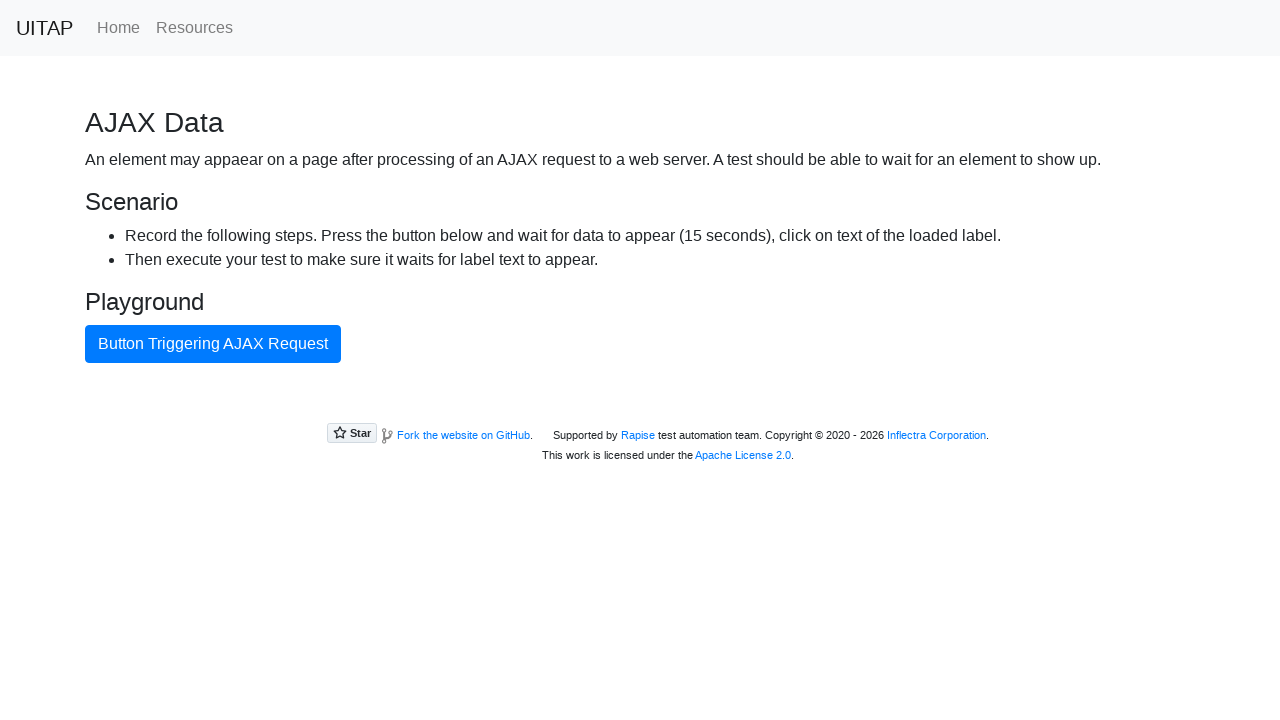

Clicked the AJAX button to trigger async operation at (213, 344) on #ajaxButton
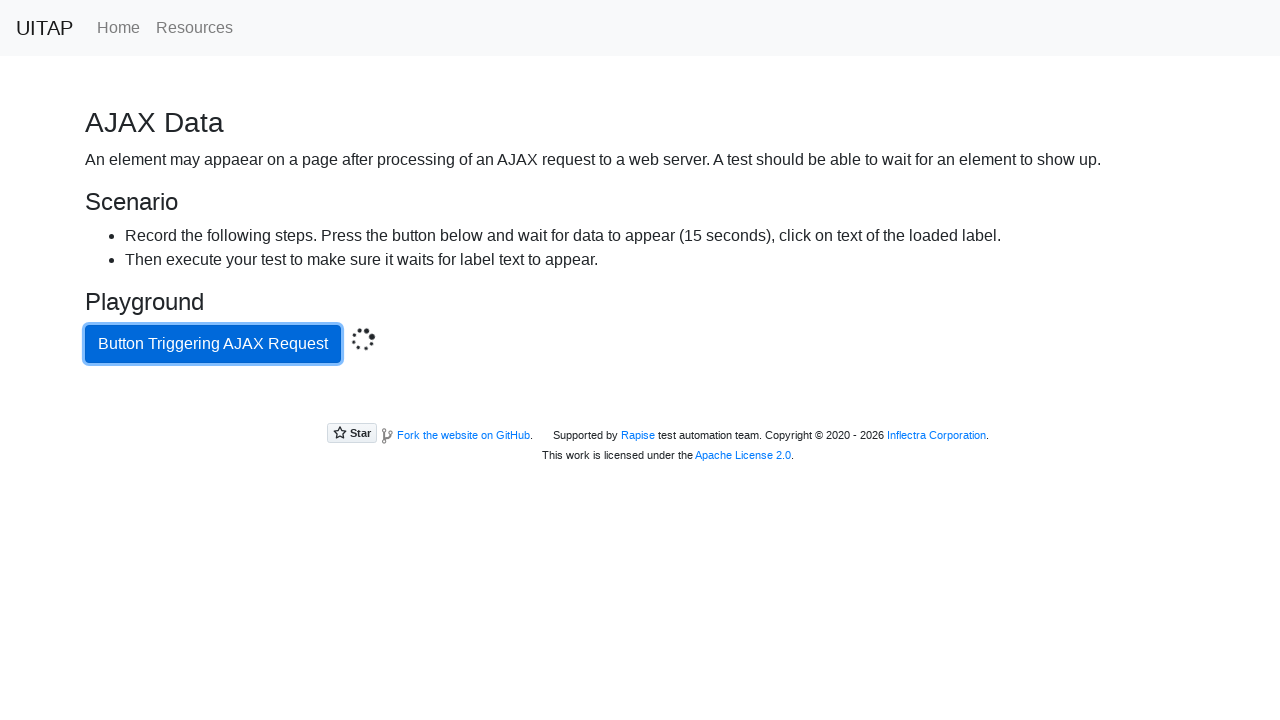

Success message appeared after AJAX operation completed
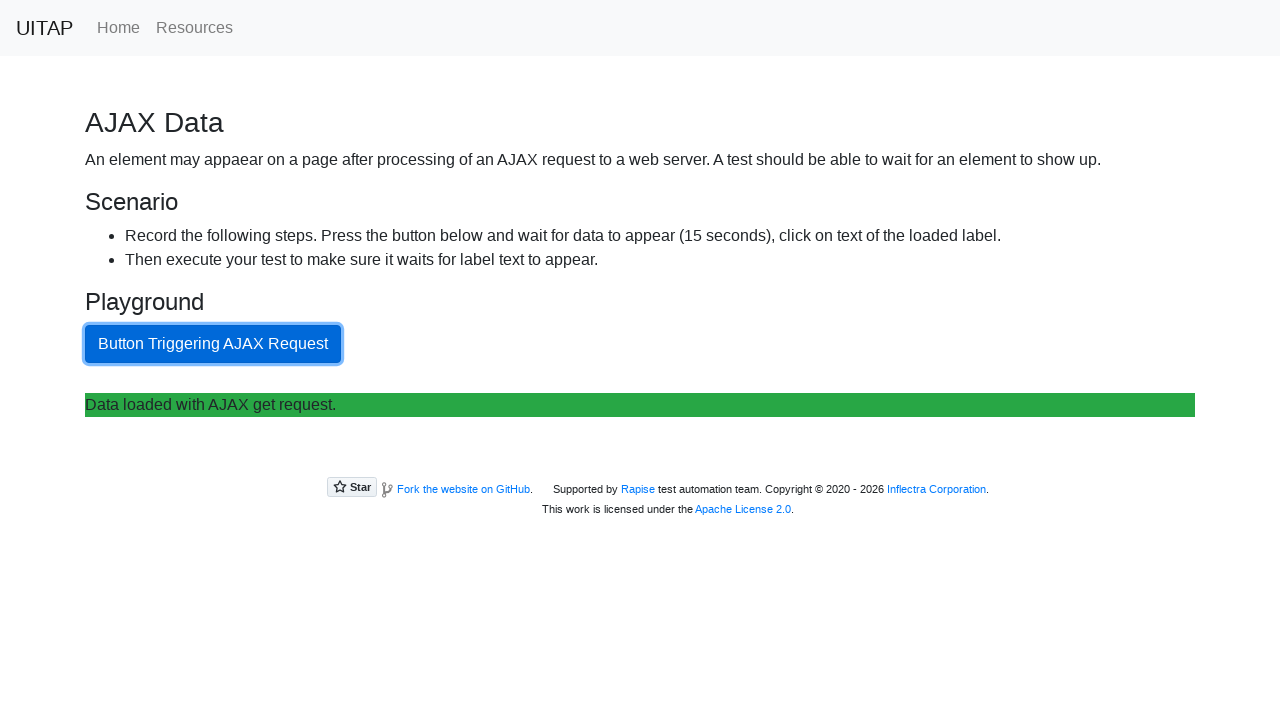

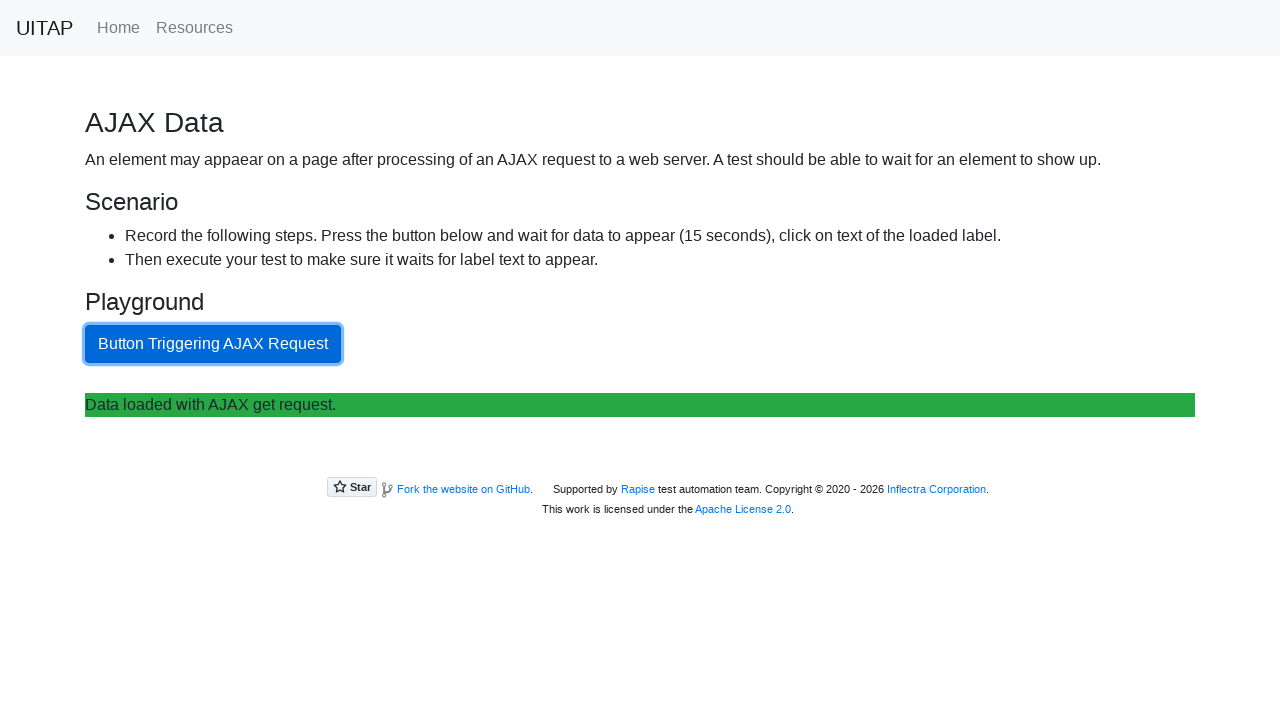